Tests that browser back button correctly navigates between filter views.

Starting URL: https://demo.playwright.dev/todomvc

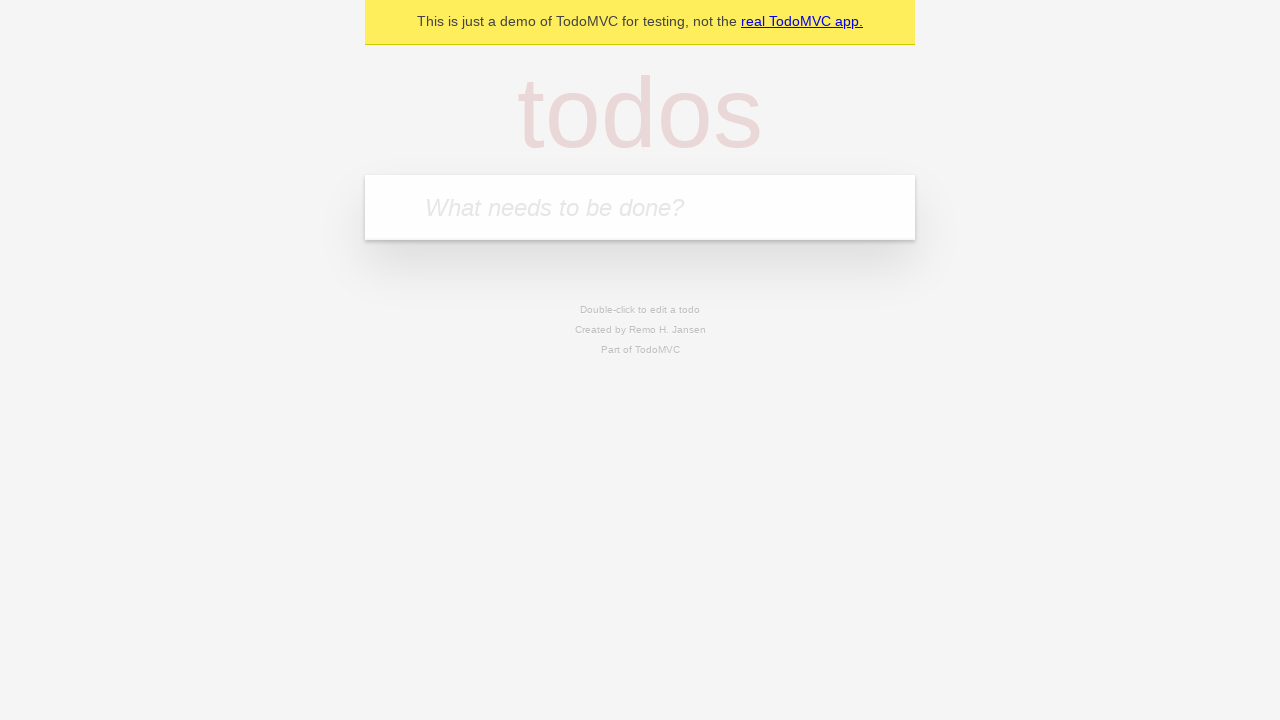

Filled todo input with 'buy some cheese' on internal:attr=[placeholder="What needs to be done?"i]
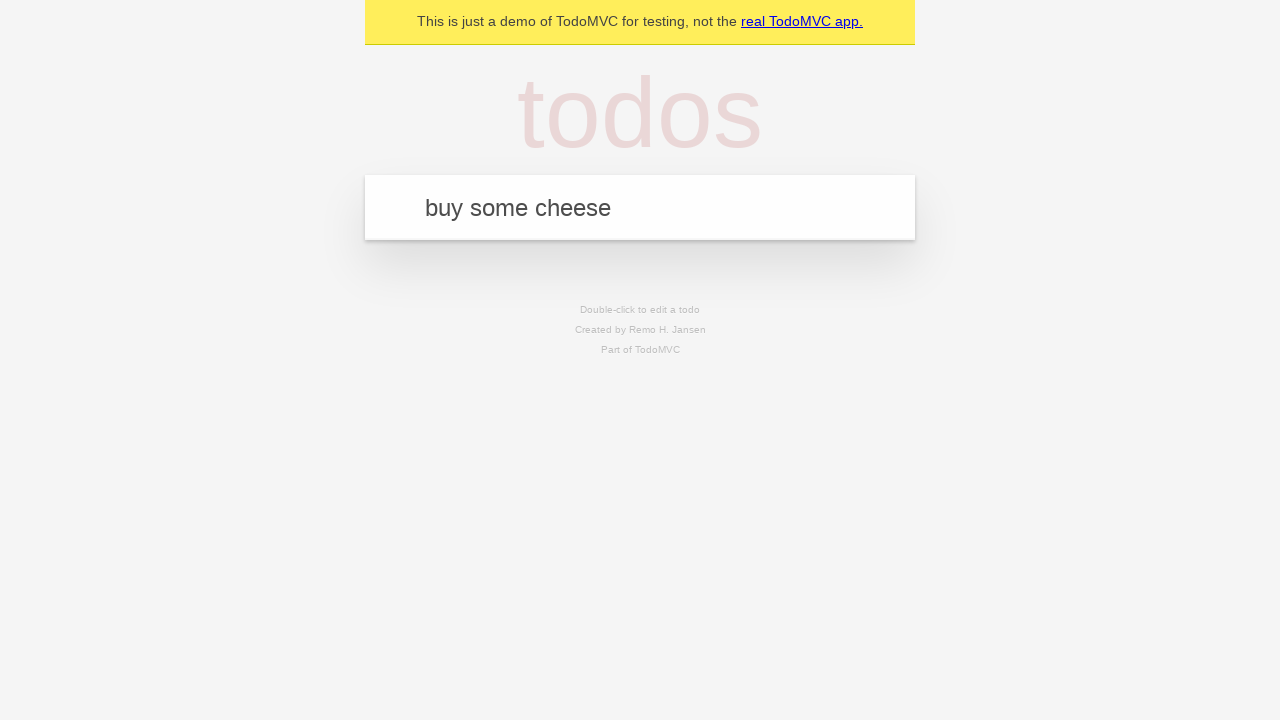

Pressed Enter to create todo 'buy some cheese' on internal:attr=[placeholder="What needs to be done?"i]
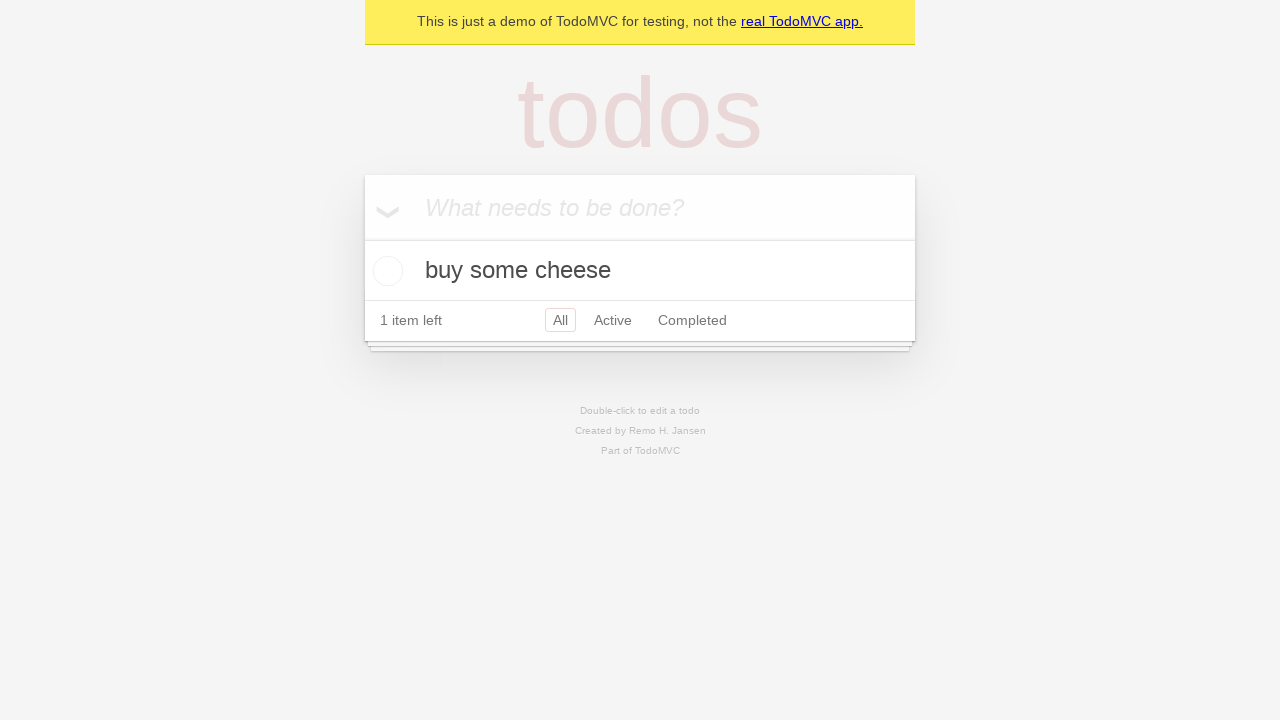

Filled todo input with 'feed the cat' on internal:attr=[placeholder="What needs to be done?"i]
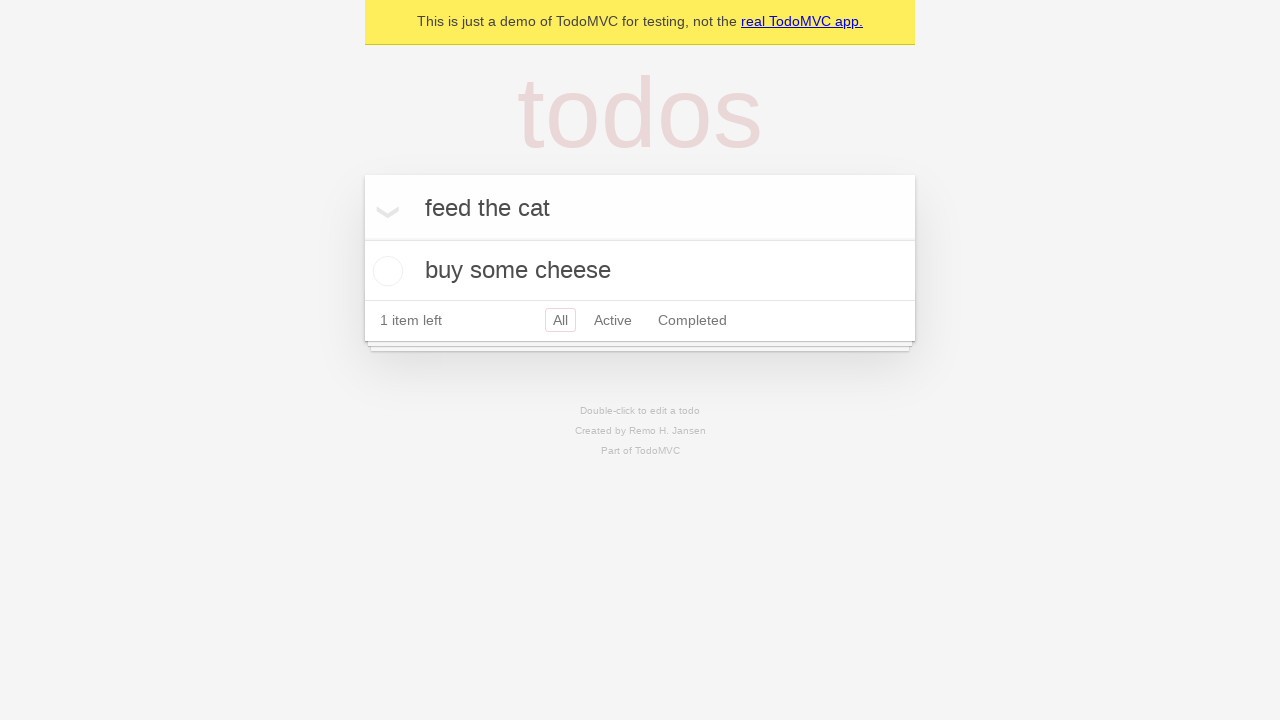

Pressed Enter to create todo 'feed the cat' on internal:attr=[placeholder="What needs to be done?"i]
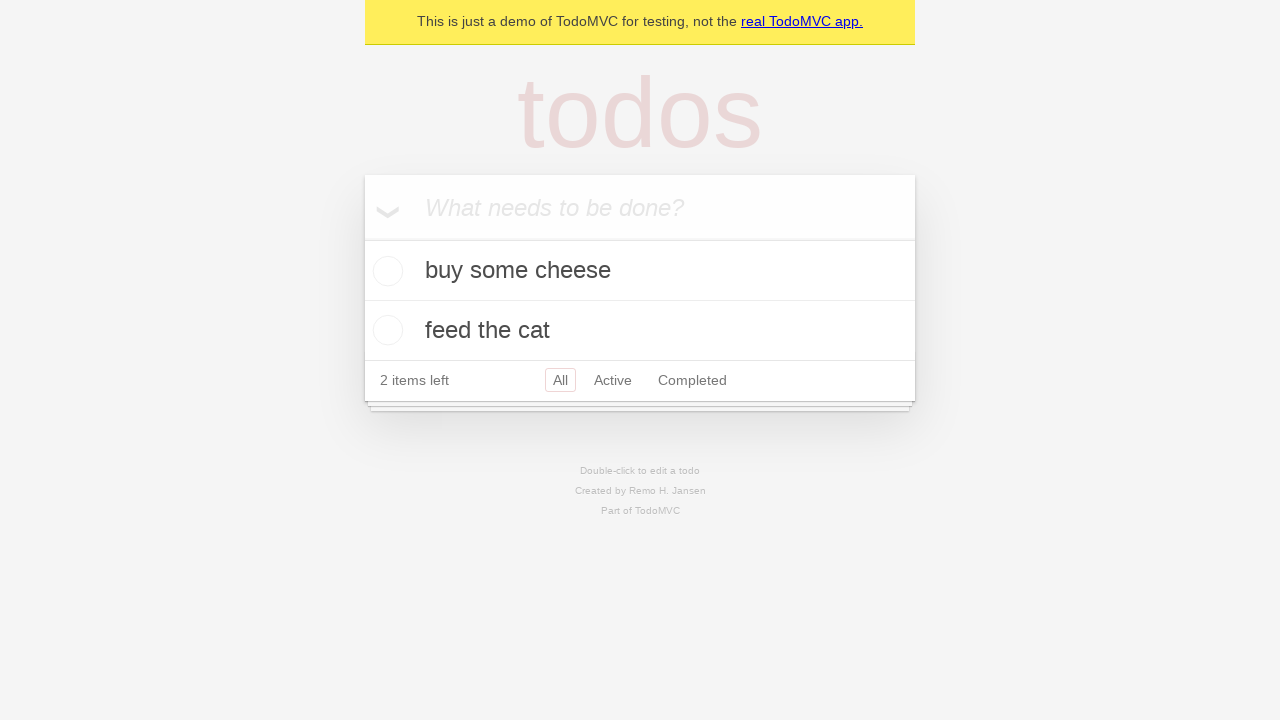

Filled todo input with 'book a doctors appointment' on internal:attr=[placeholder="What needs to be done?"i]
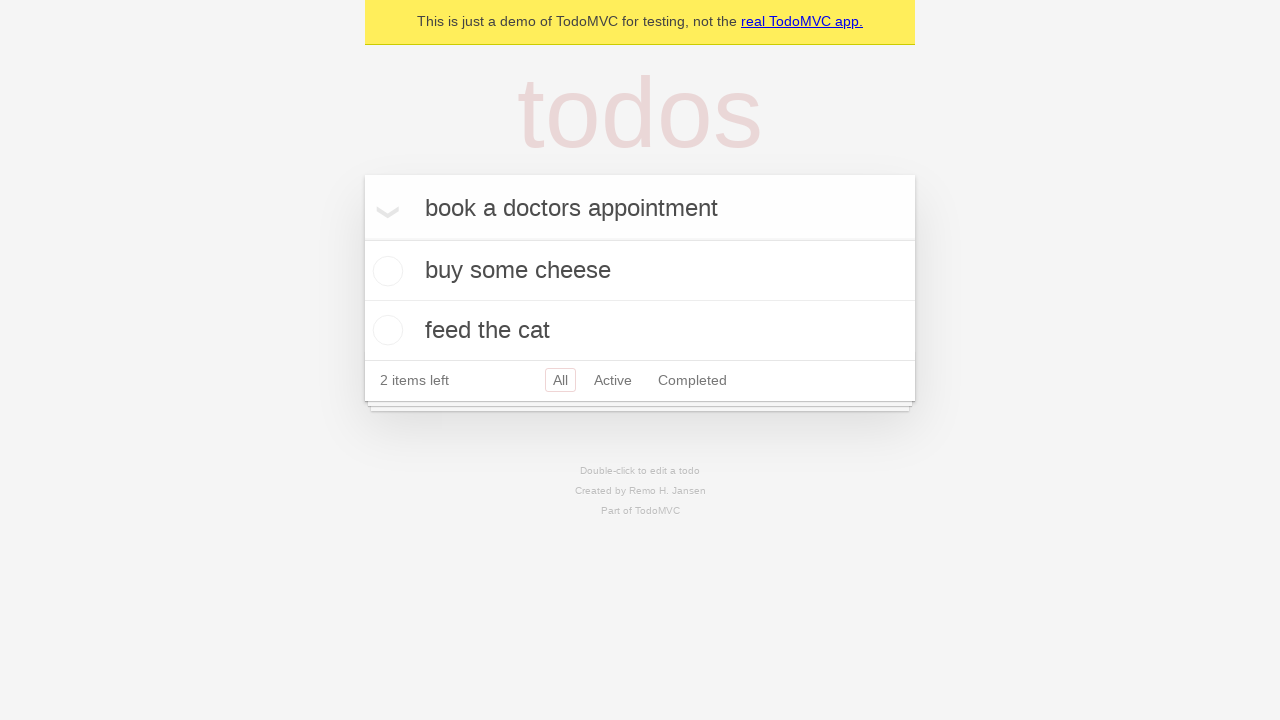

Pressed Enter to create todo 'book a doctors appointment' on internal:attr=[placeholder="What needs to be done?"i]
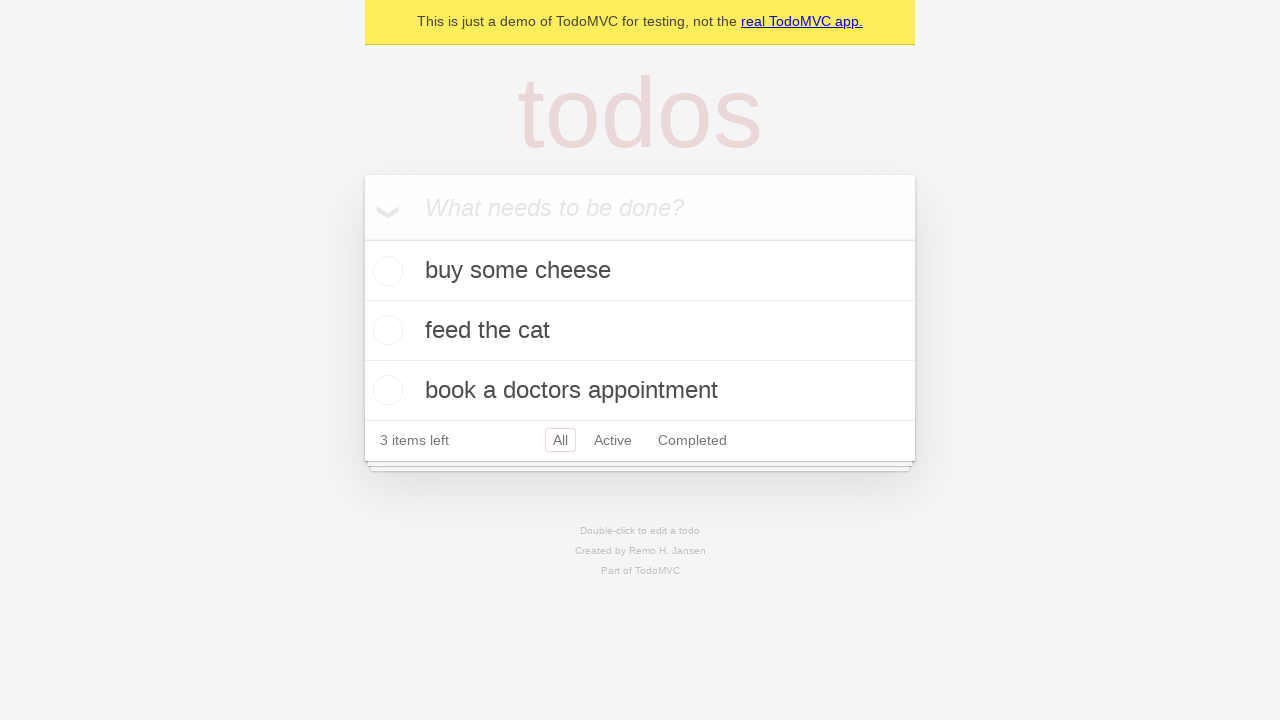

Checked the second todo item at (385, 330) on .todo-list li .toggle >> nth=1
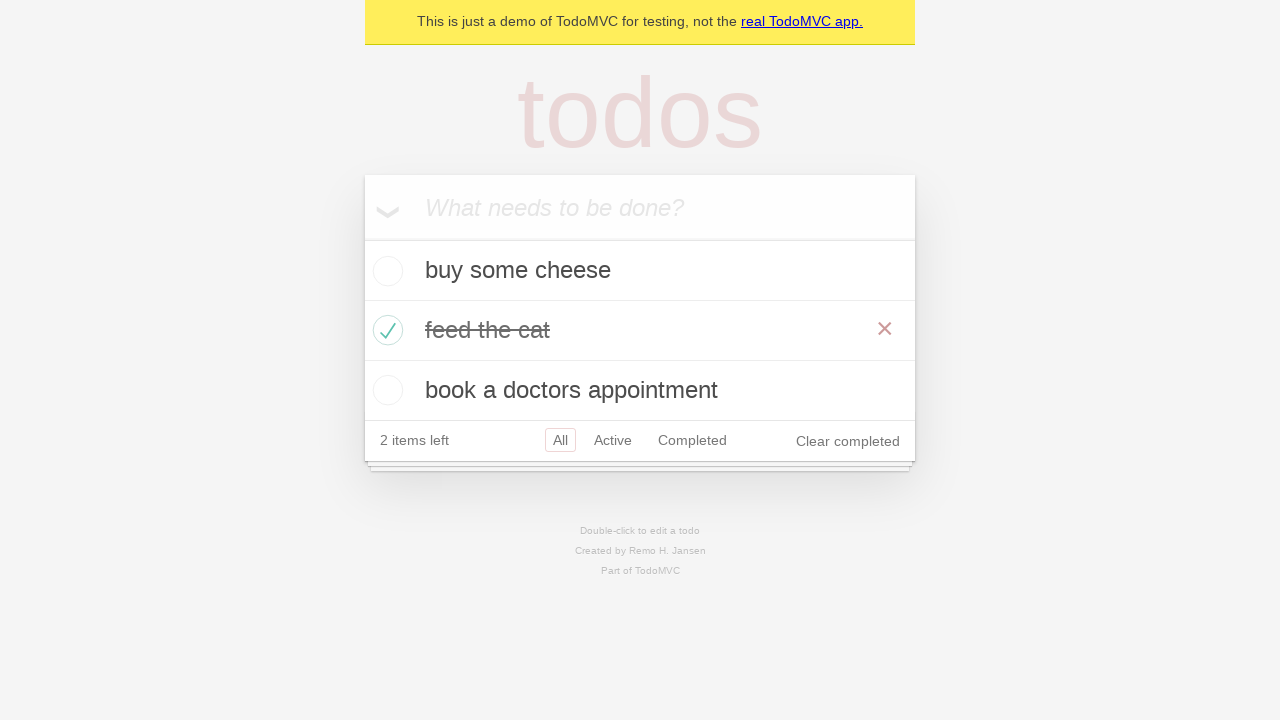

Clicked 'All' filter link at (560, 440) on internal:role=link[name="All"i]
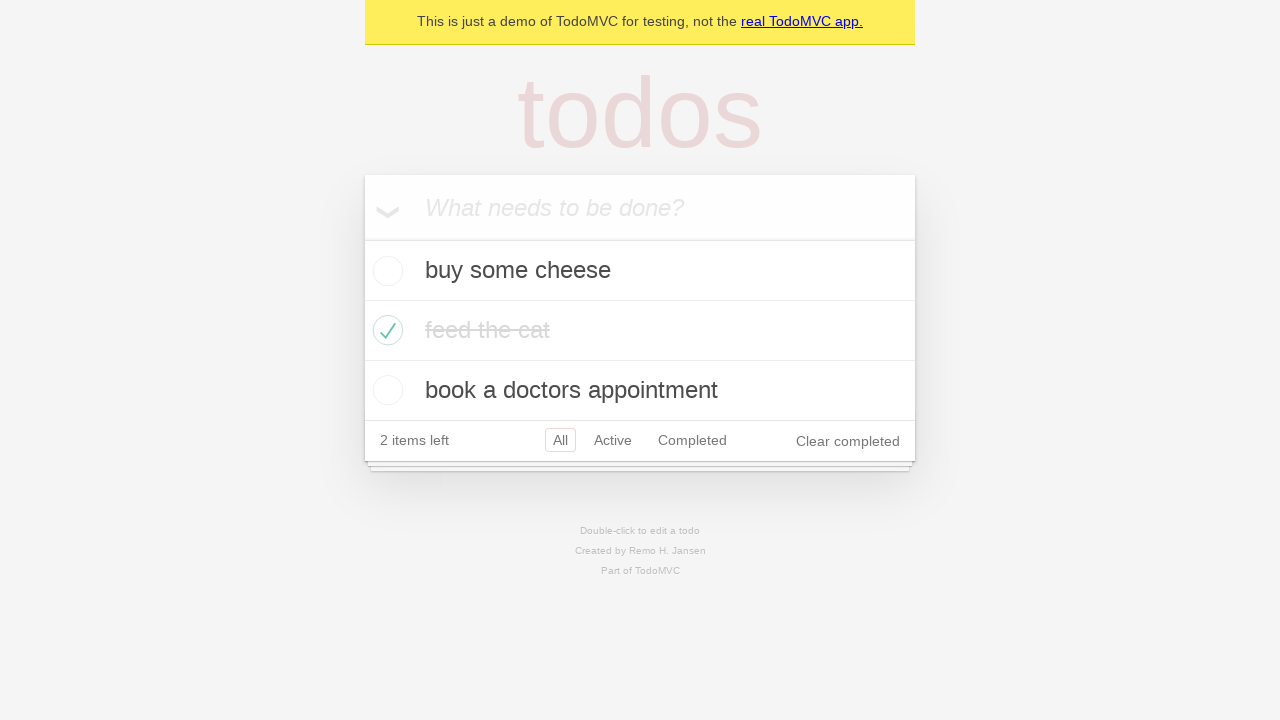

Clicked 'Active' filter link at (613, 440) on internal:role=link[name="Active"i]
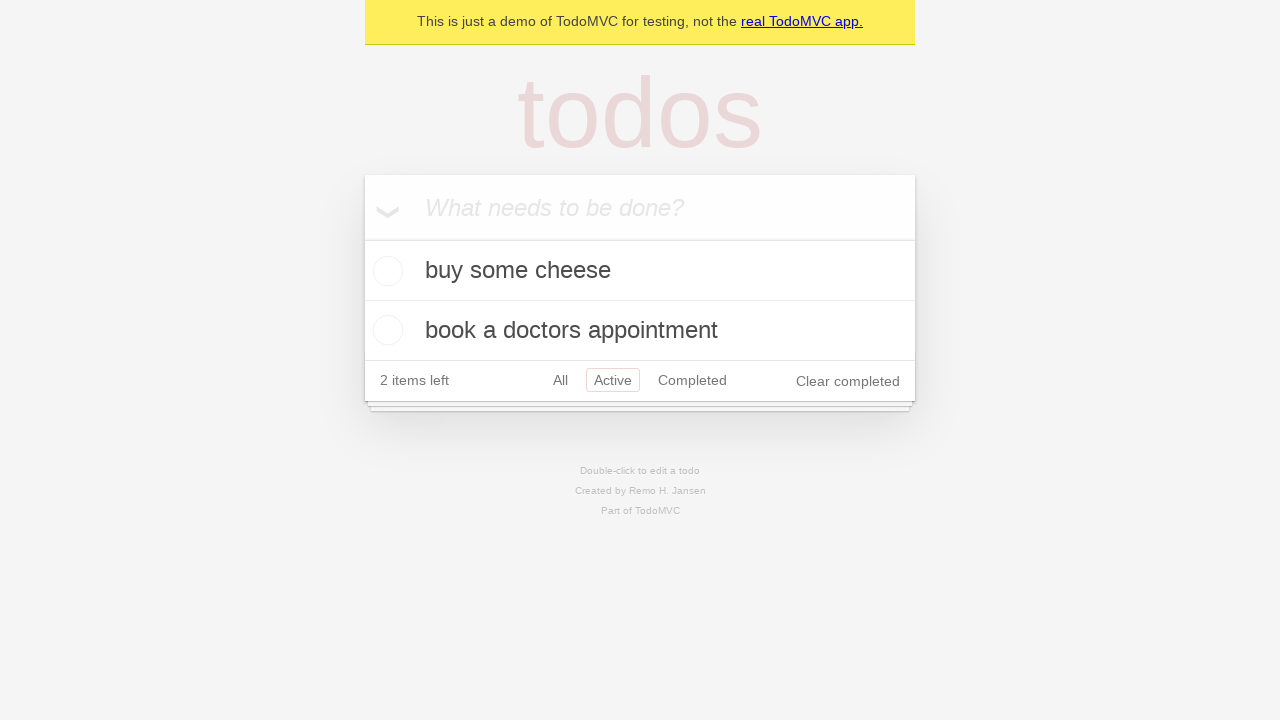

Clicked 'Completed' filter link at (692, 380) on internal:role=link[name="Completed"i]
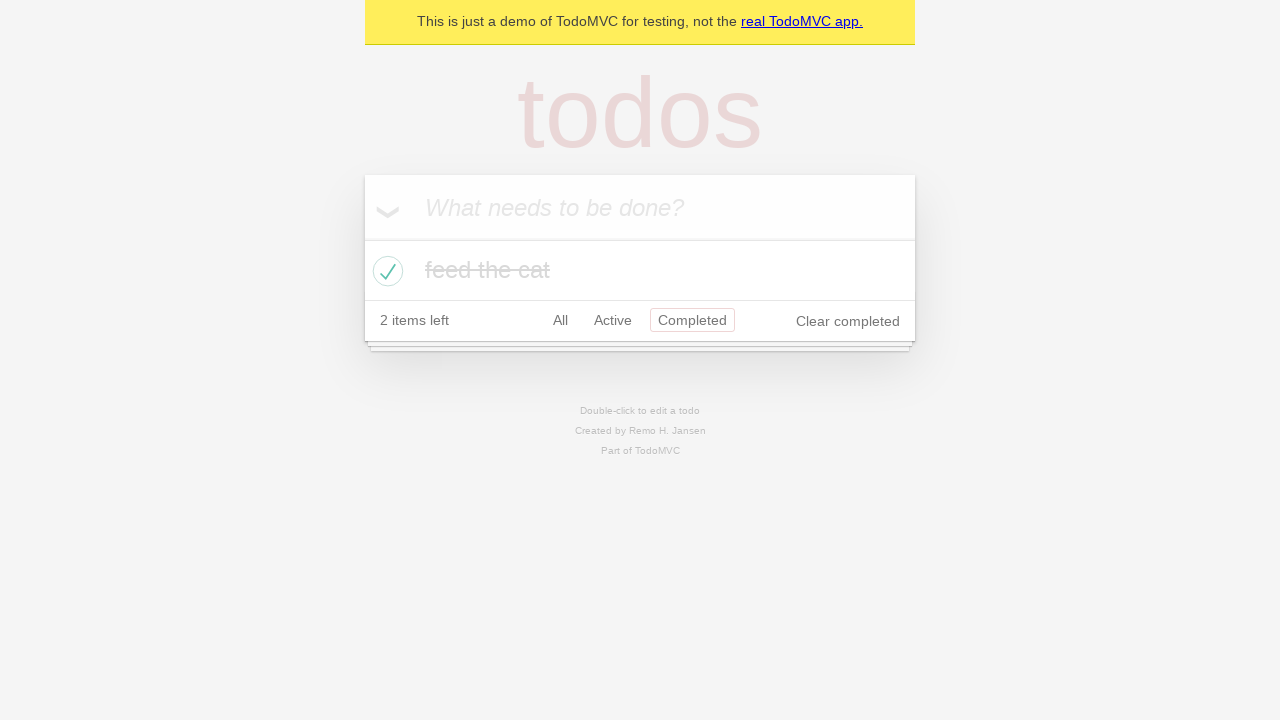

Pressed browser back button from Completed filter view
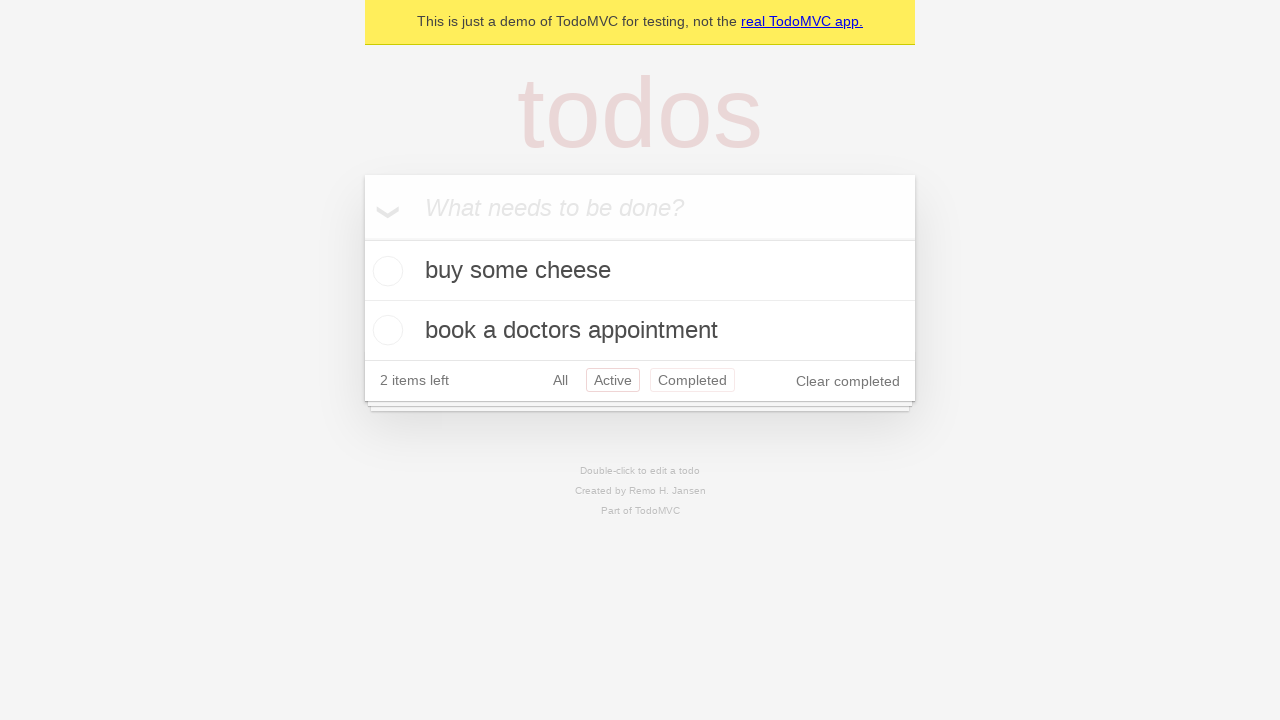

Pressed browser back button again to navigate back further
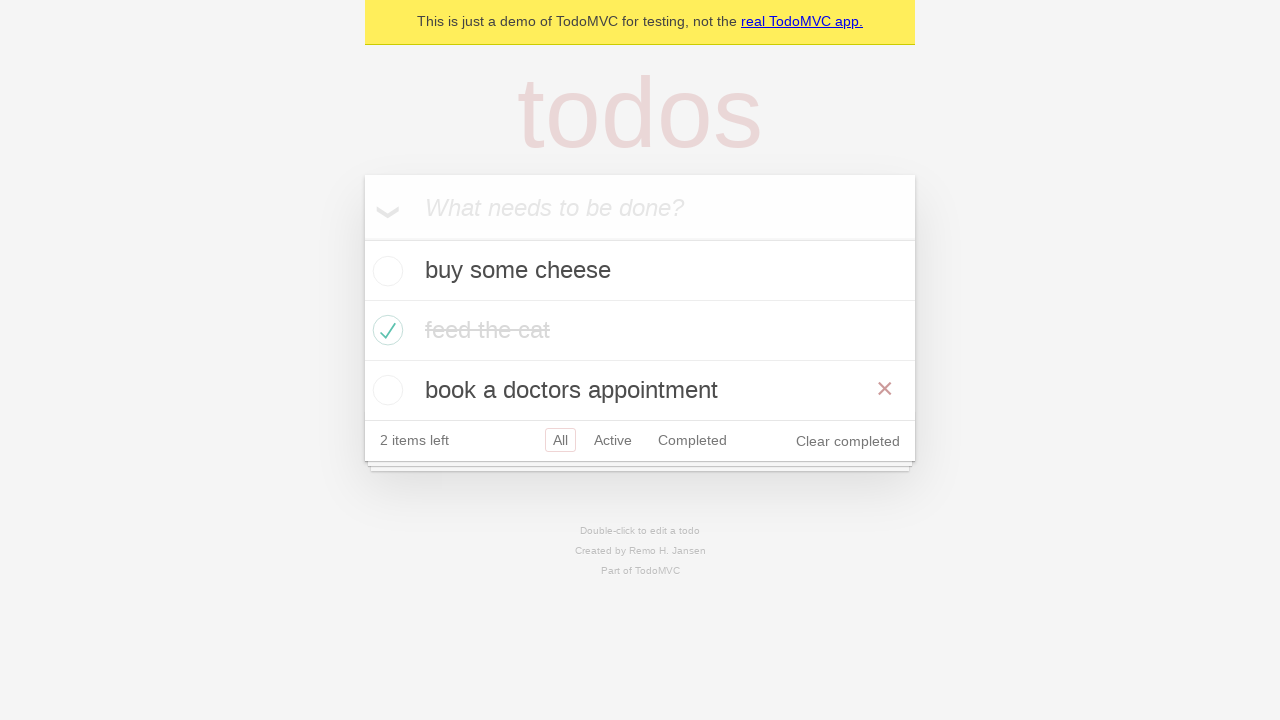

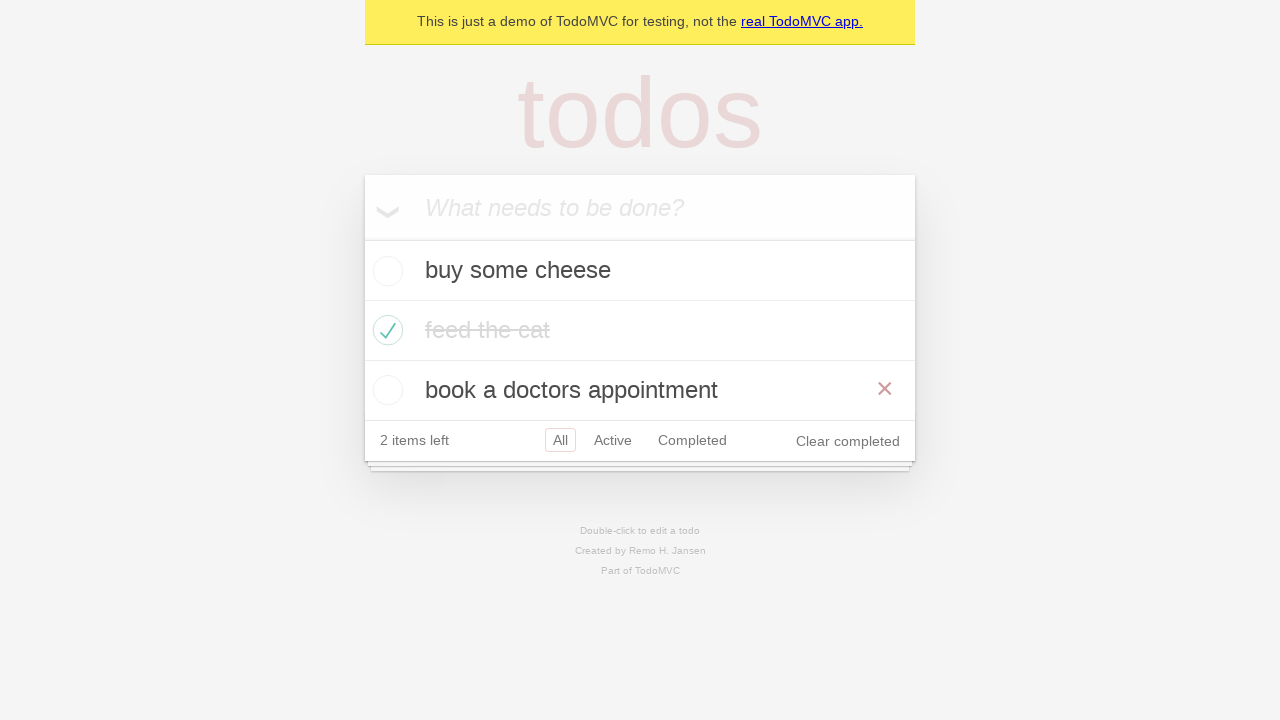